Tests drag and drop functionality by dragging column A to column B position

Starting URL: http://the-internet.herokuapp.com/

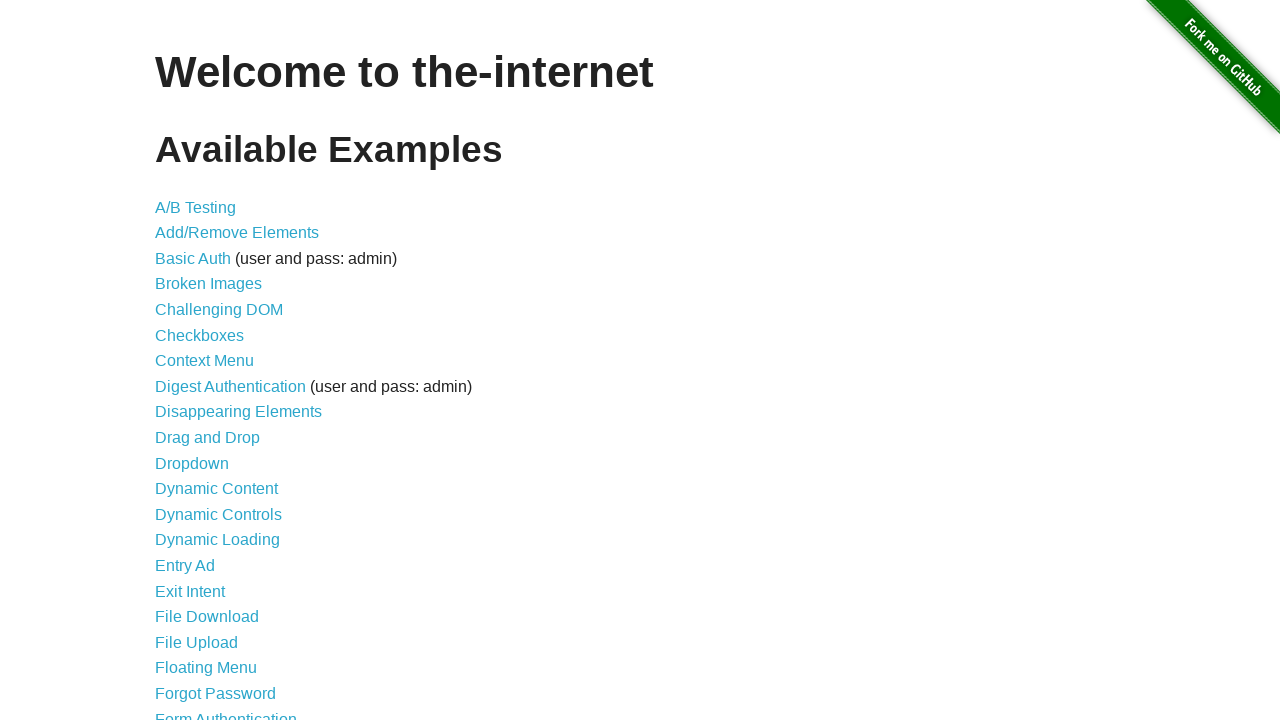

Navigated to the-internet.herokuapp.com homepage
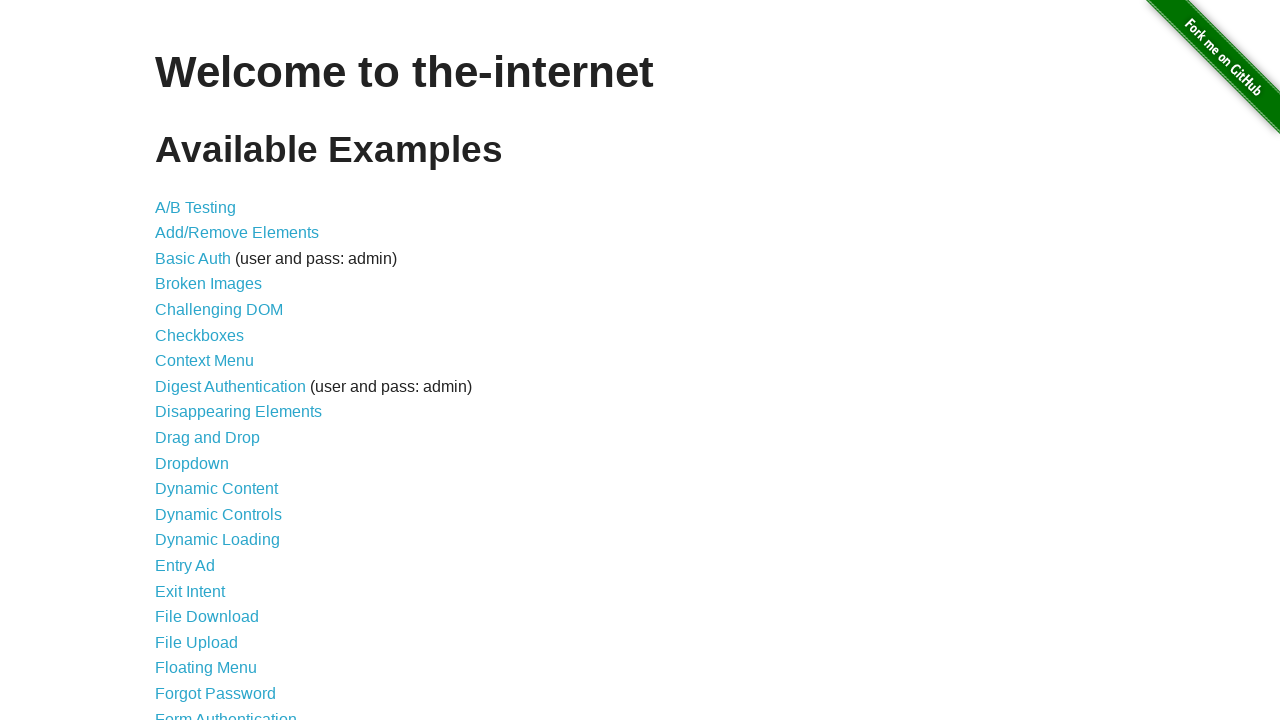

Clicked on Drag and Drop link at (208, 438) on text=Drag and Drop
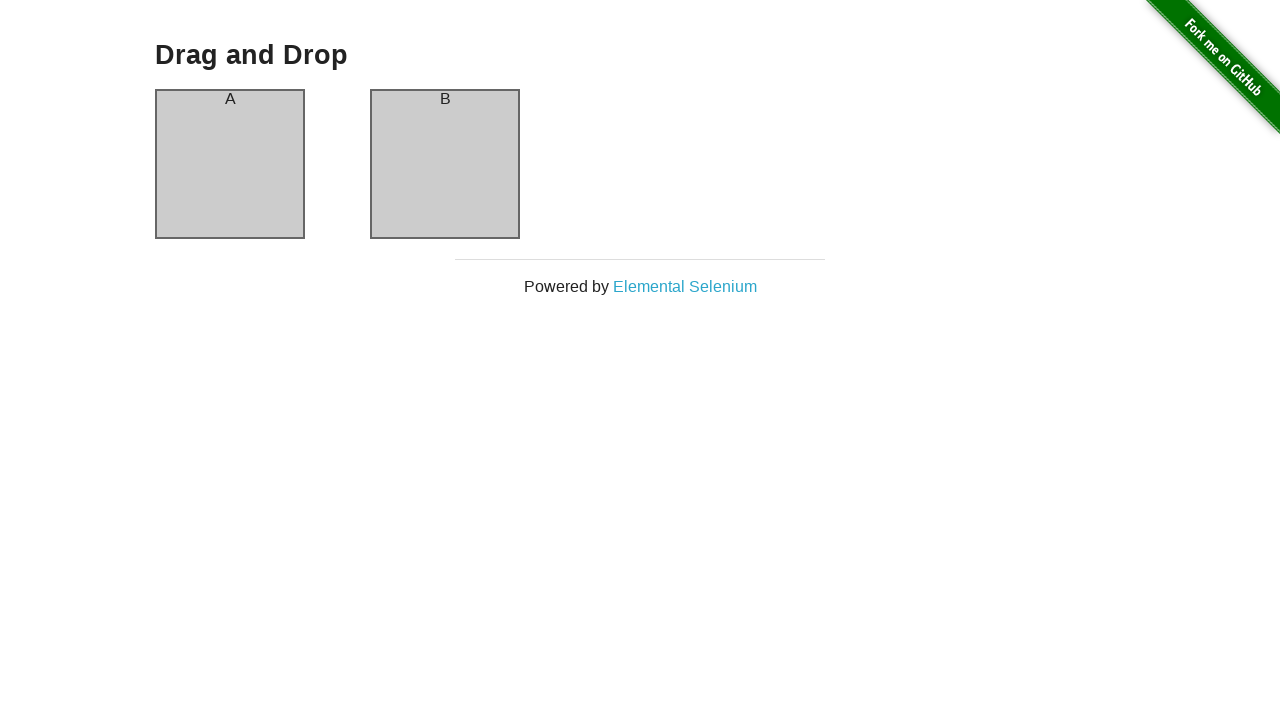

Waited for drag and drop page to fully load
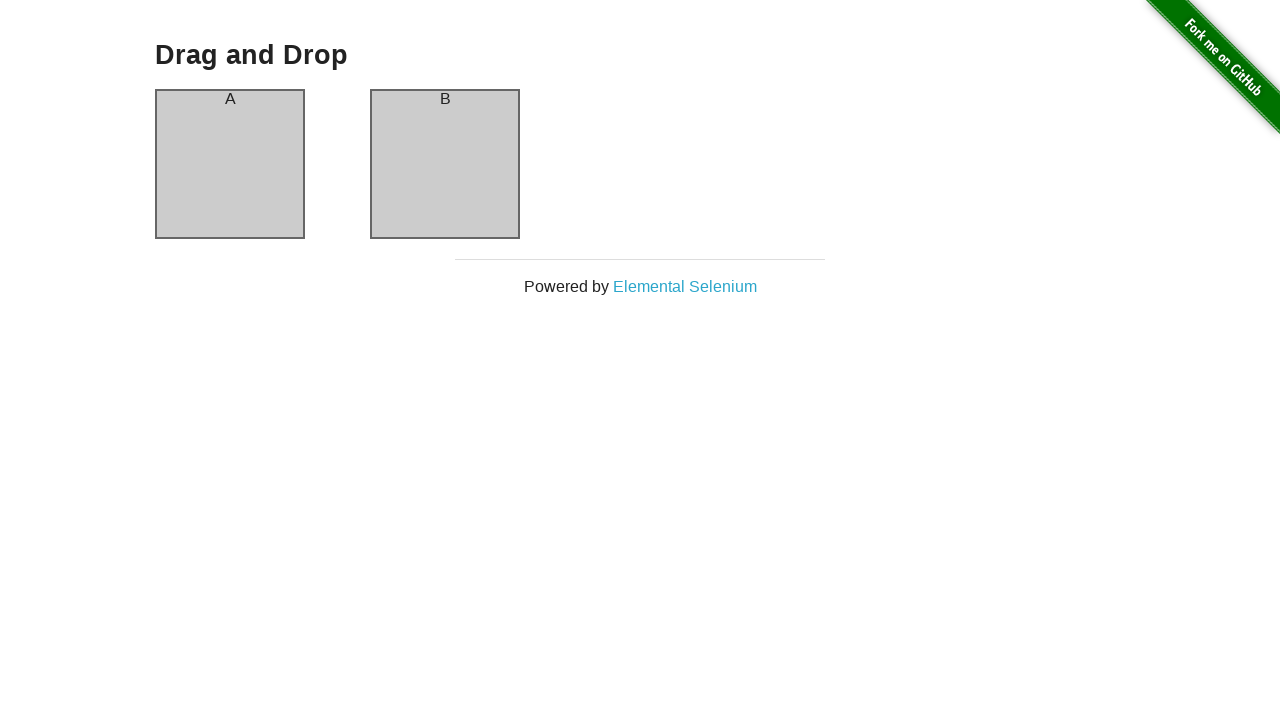

Dragged column A to column B position at (445, 164)
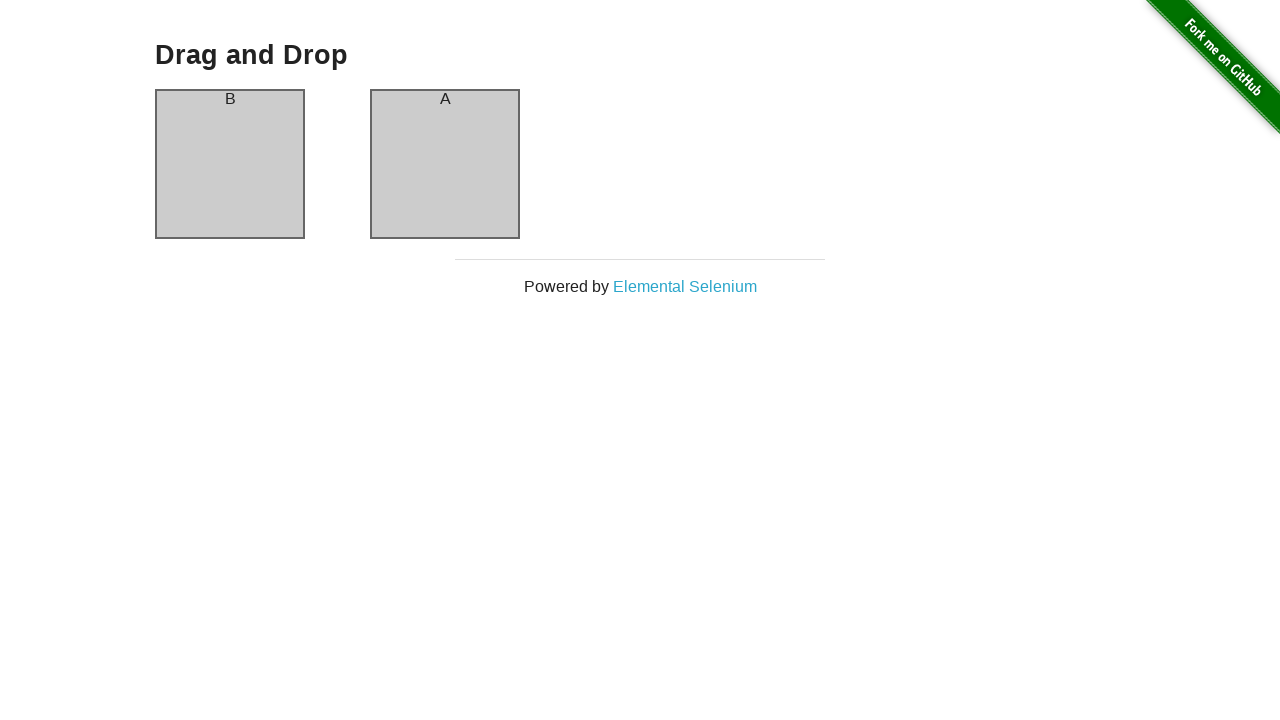

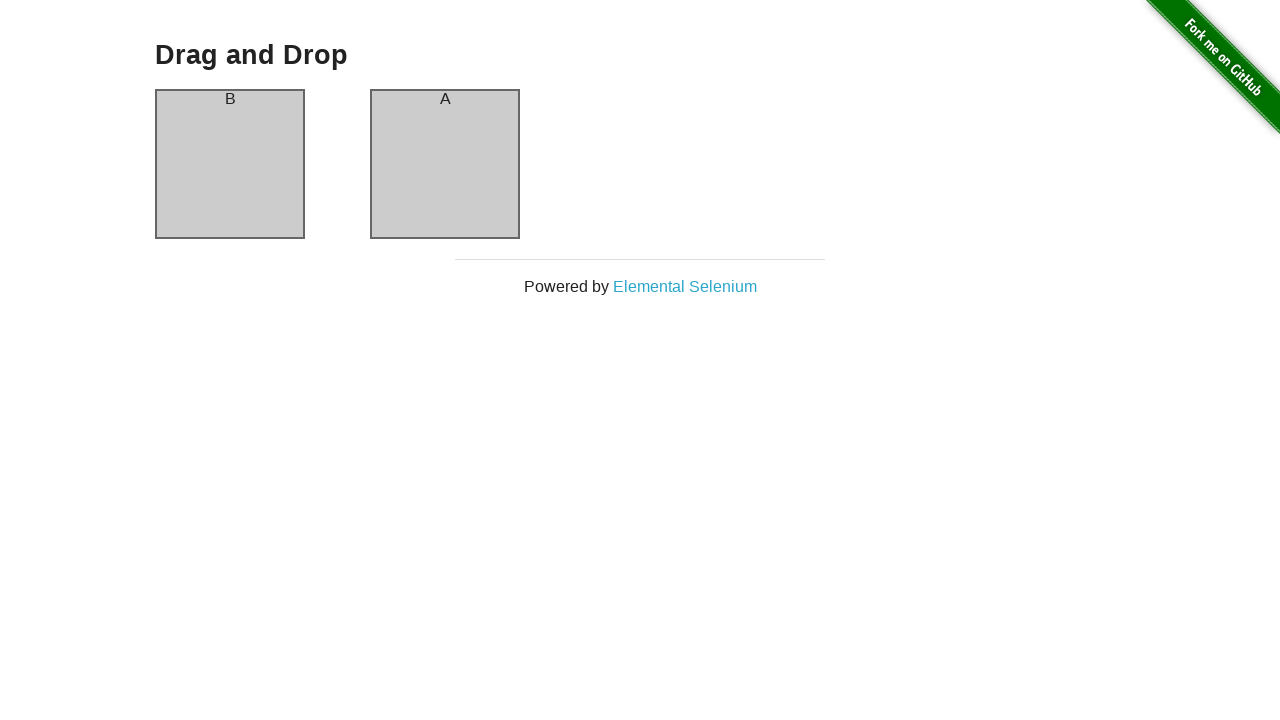